Tests dropdown selection functionality on a test automation practice site, then navigates to Bootstrap documentation to interact with a dropdown menu

Starting URL: https://testautomationpractice.blogspot.com/

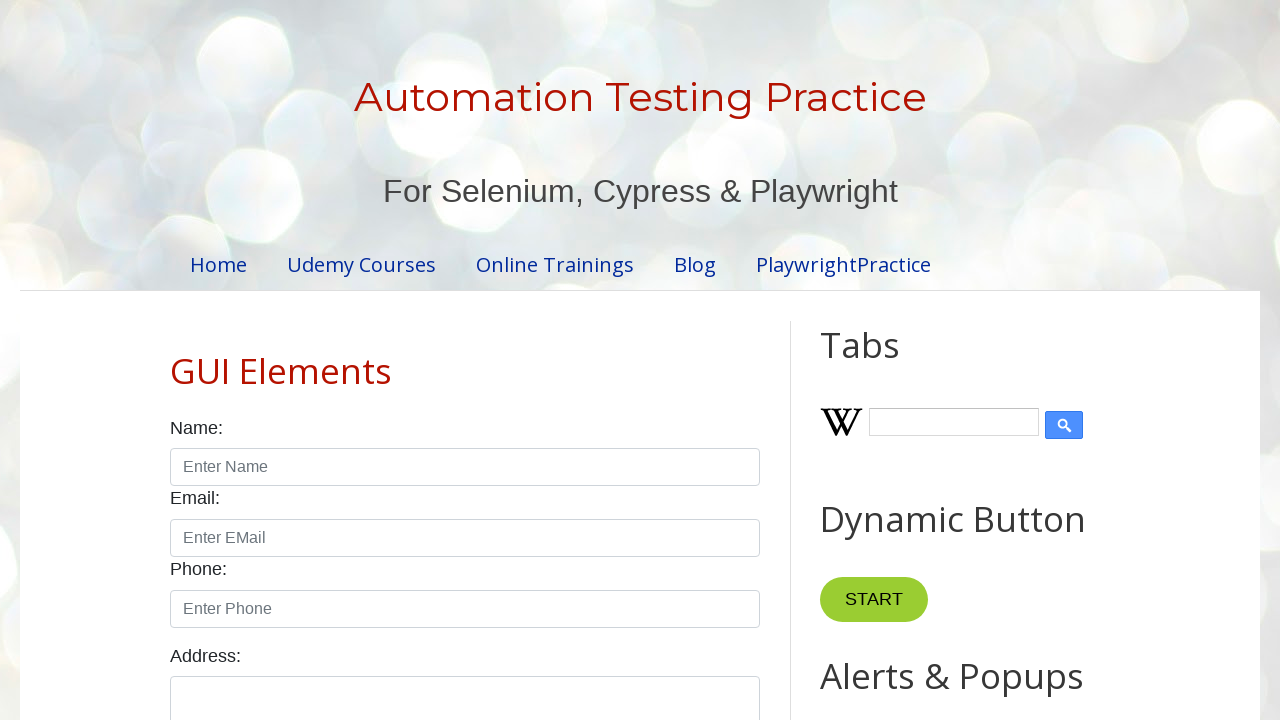

Selected 'Germany' from country dropdown on #country
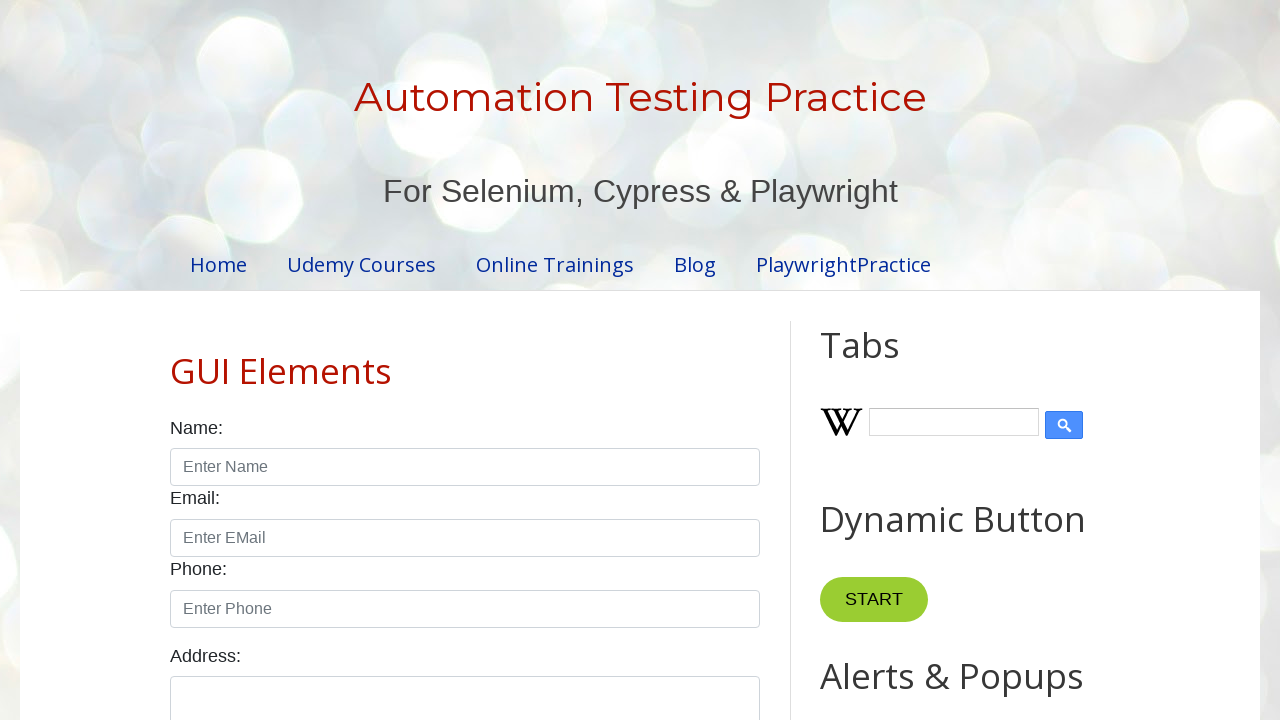

Selected second color option (index 1) from colors dropdown on #colors
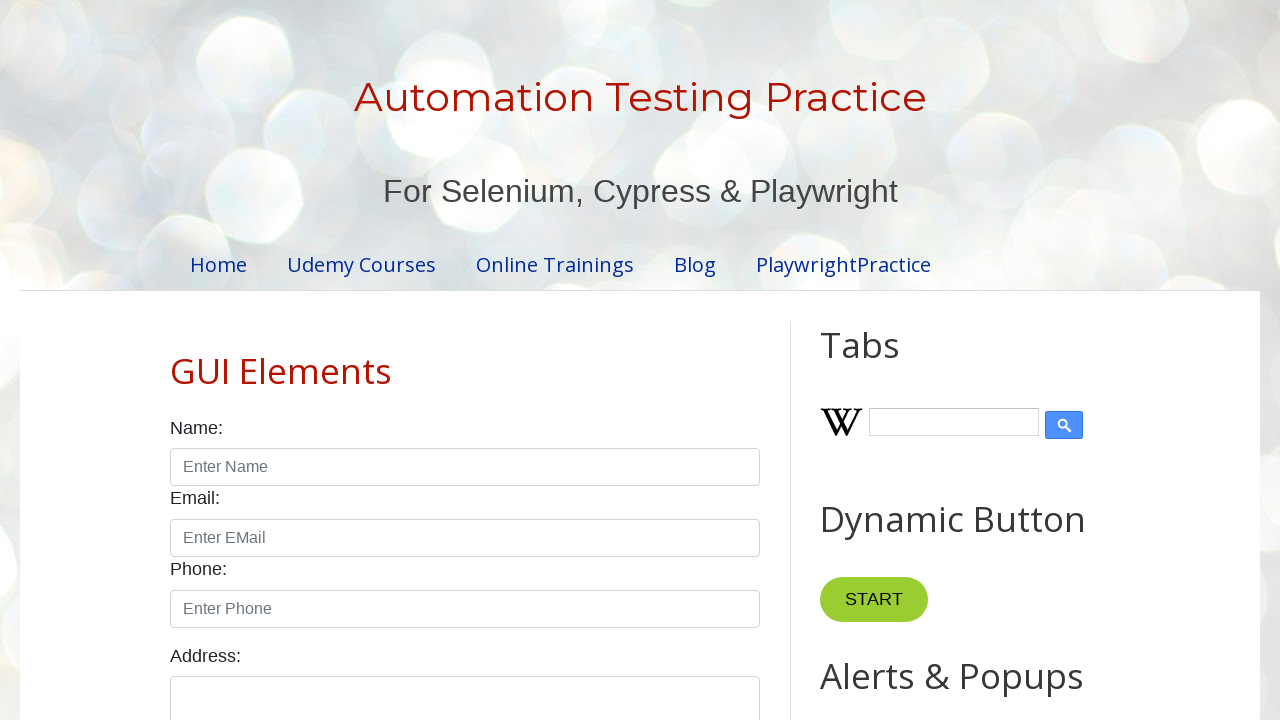

Navigated to Bootstrap dropdown documentation
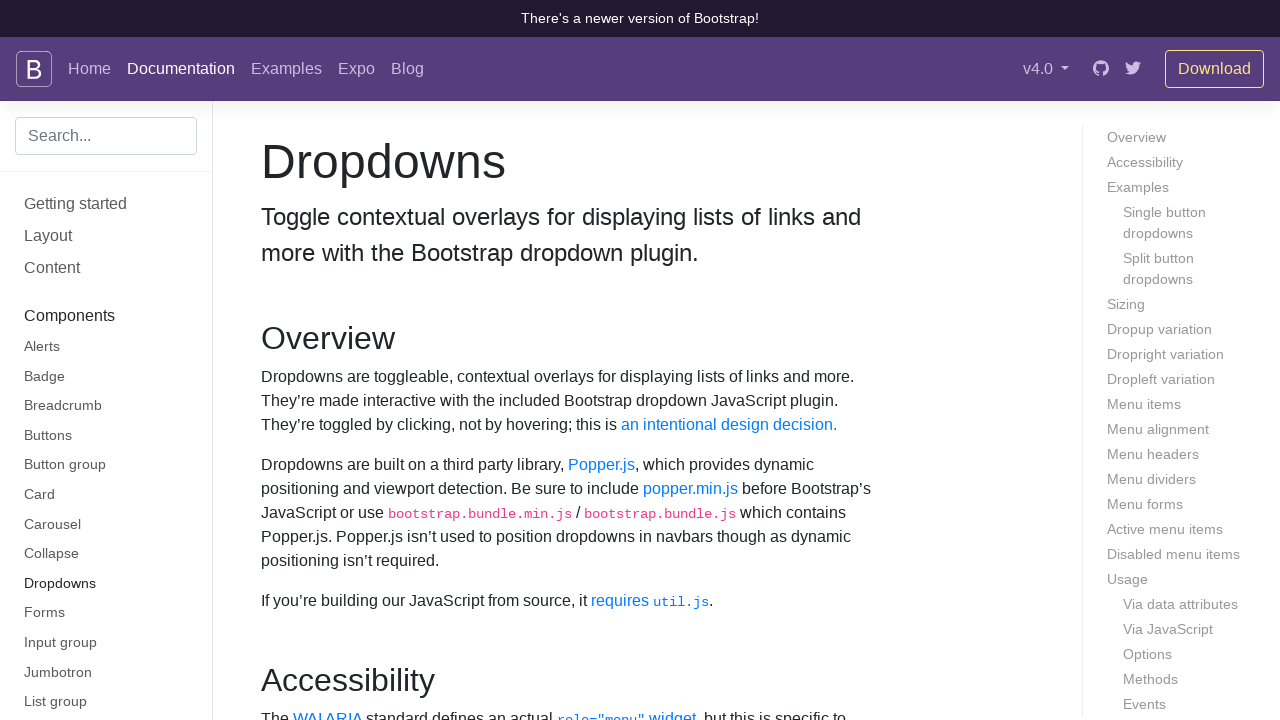

Clicked dropdown button to reveal menu items at (370, 360) on button#dropdownMenuButton
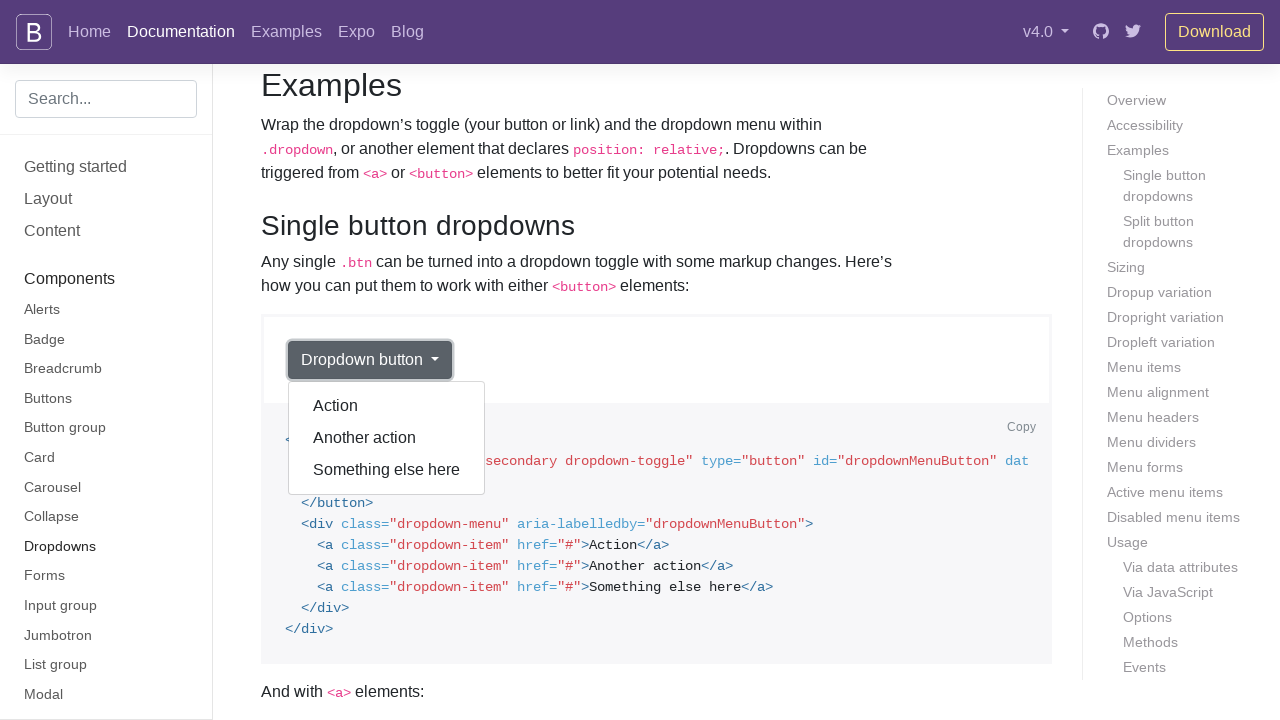

Dropdown menu became visible
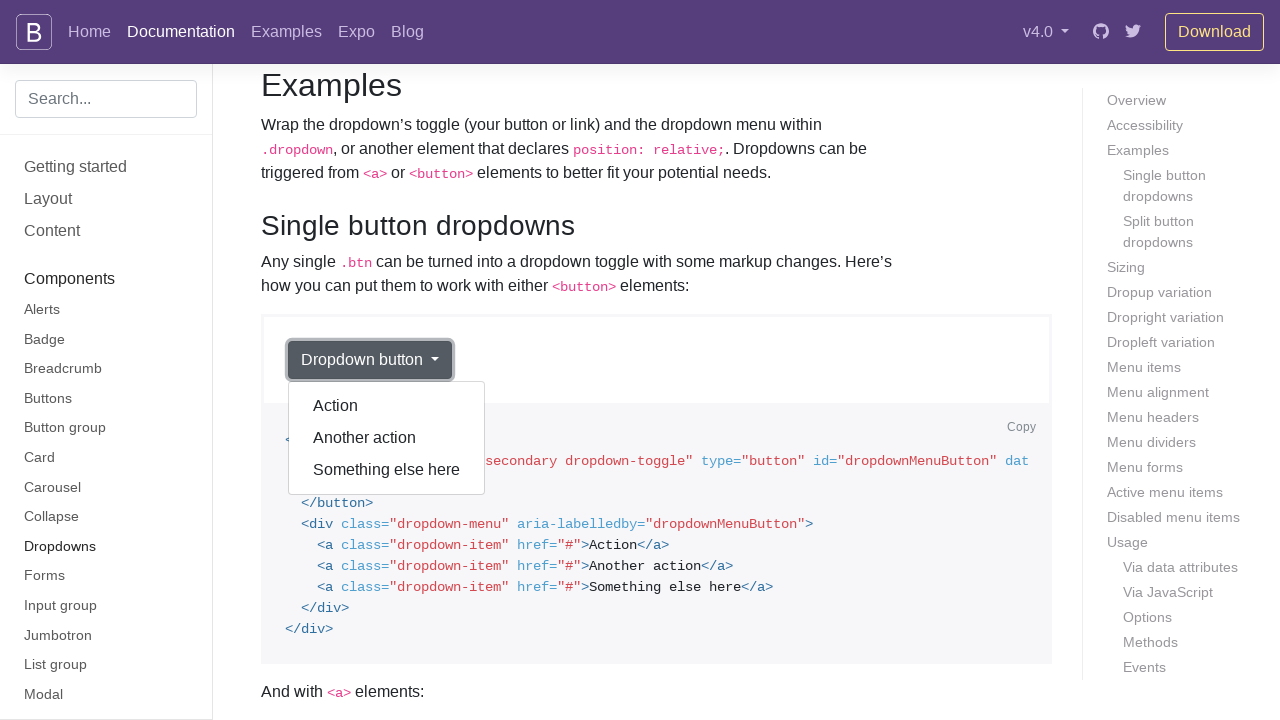

Retrieved all dropdown menu items
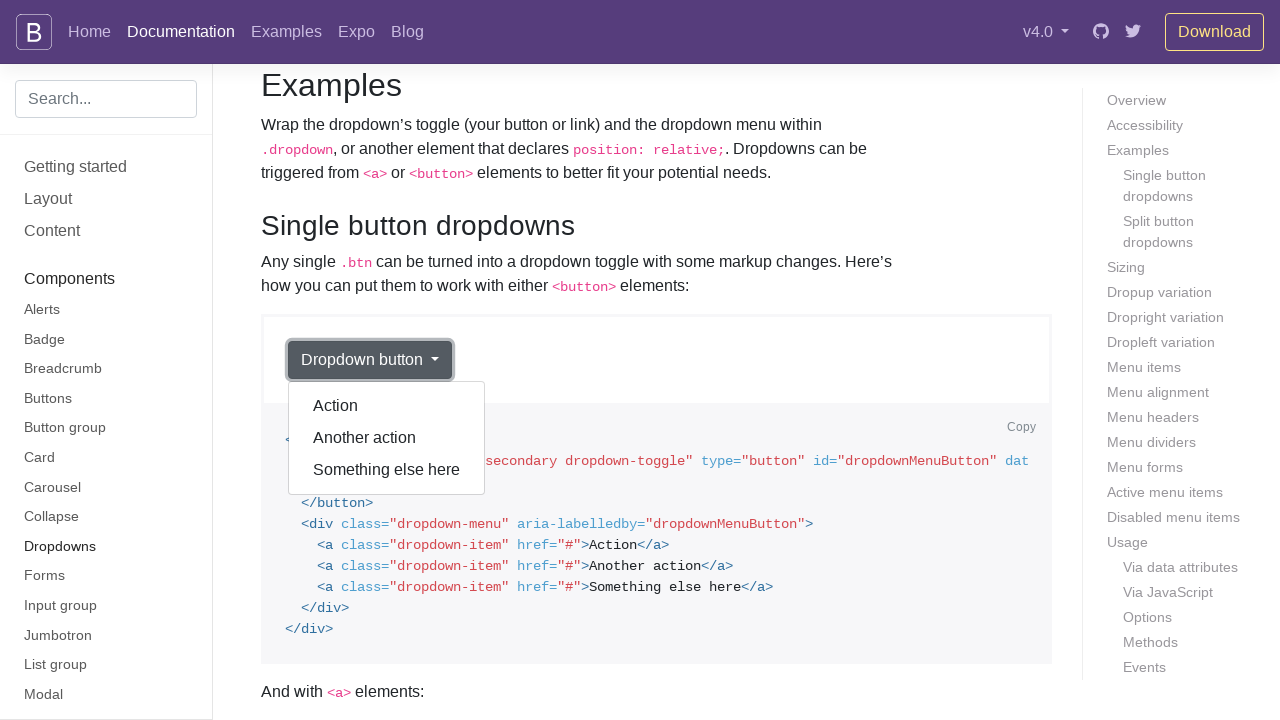

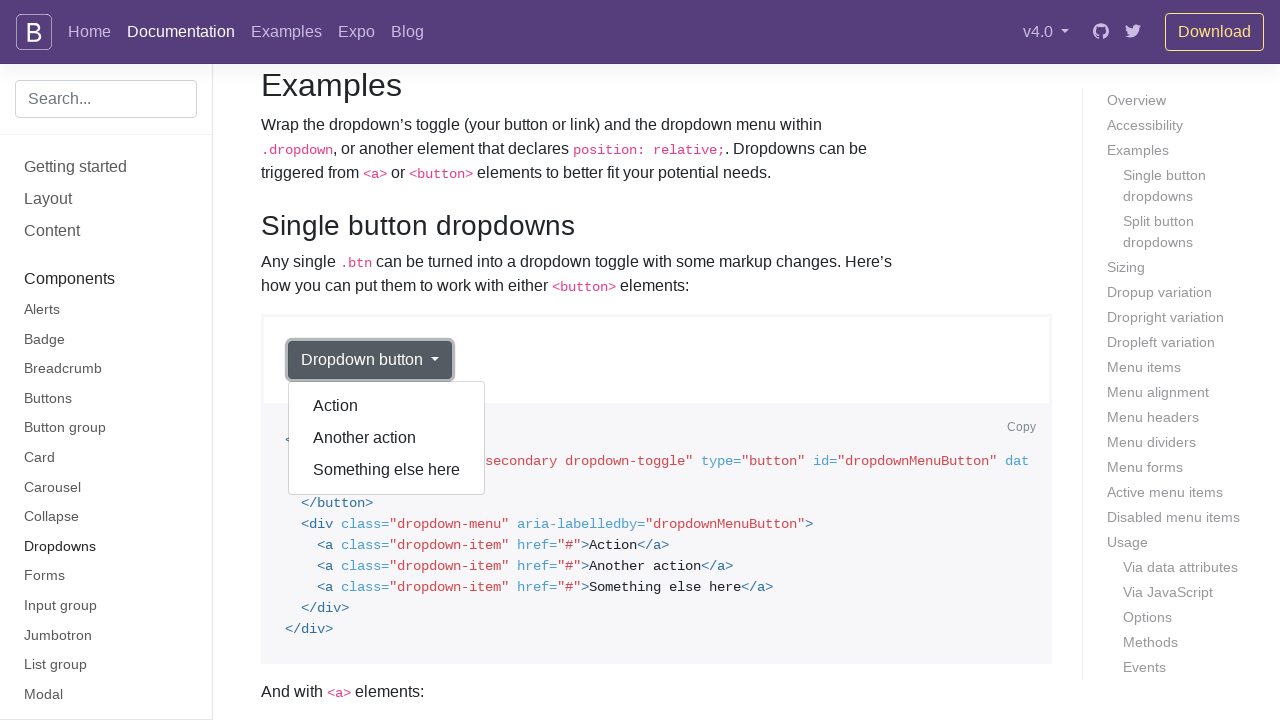